Navigates to El Español news website and verifies that article titles are displayed

Starting URL: https://elespanol.com

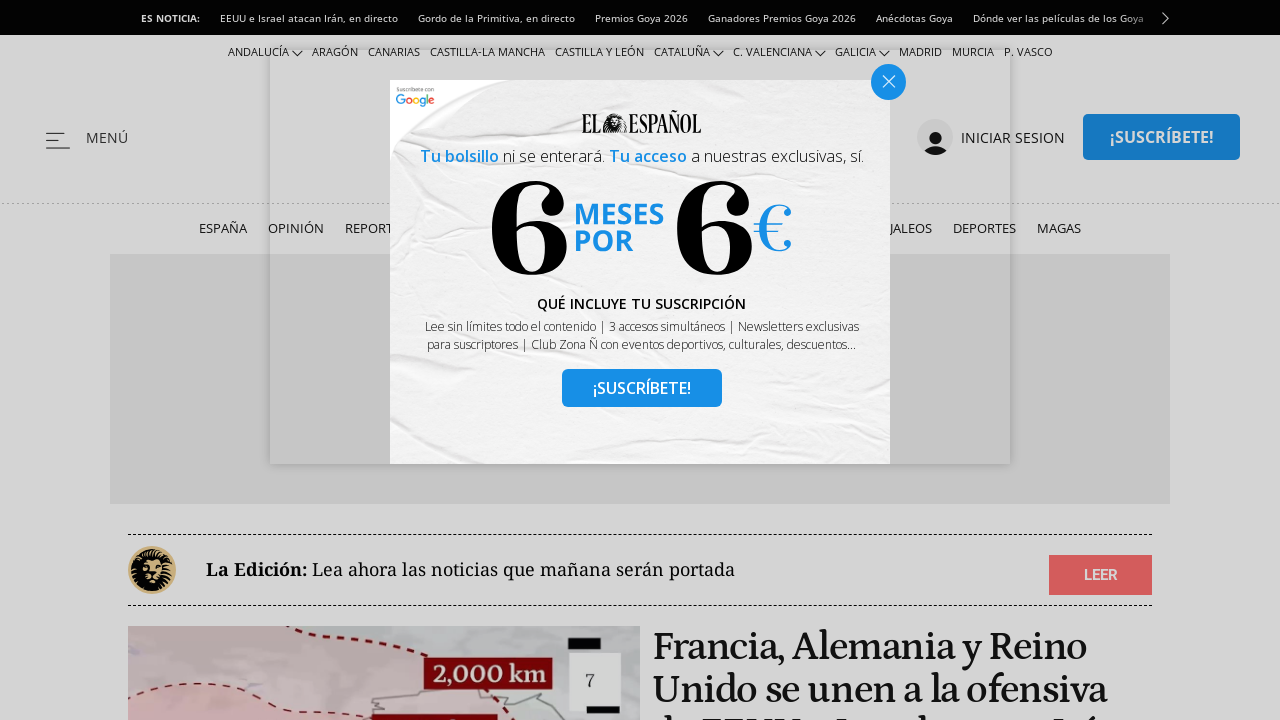

Waited for article titles to load on El Español website
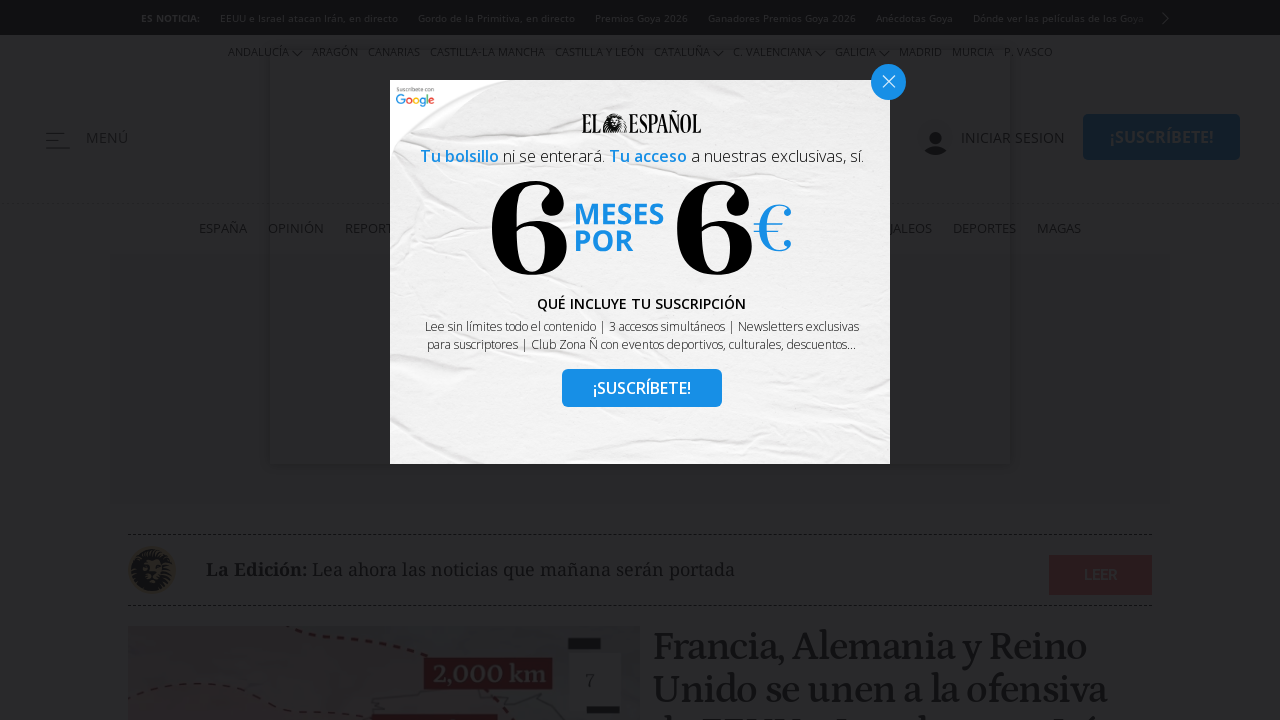

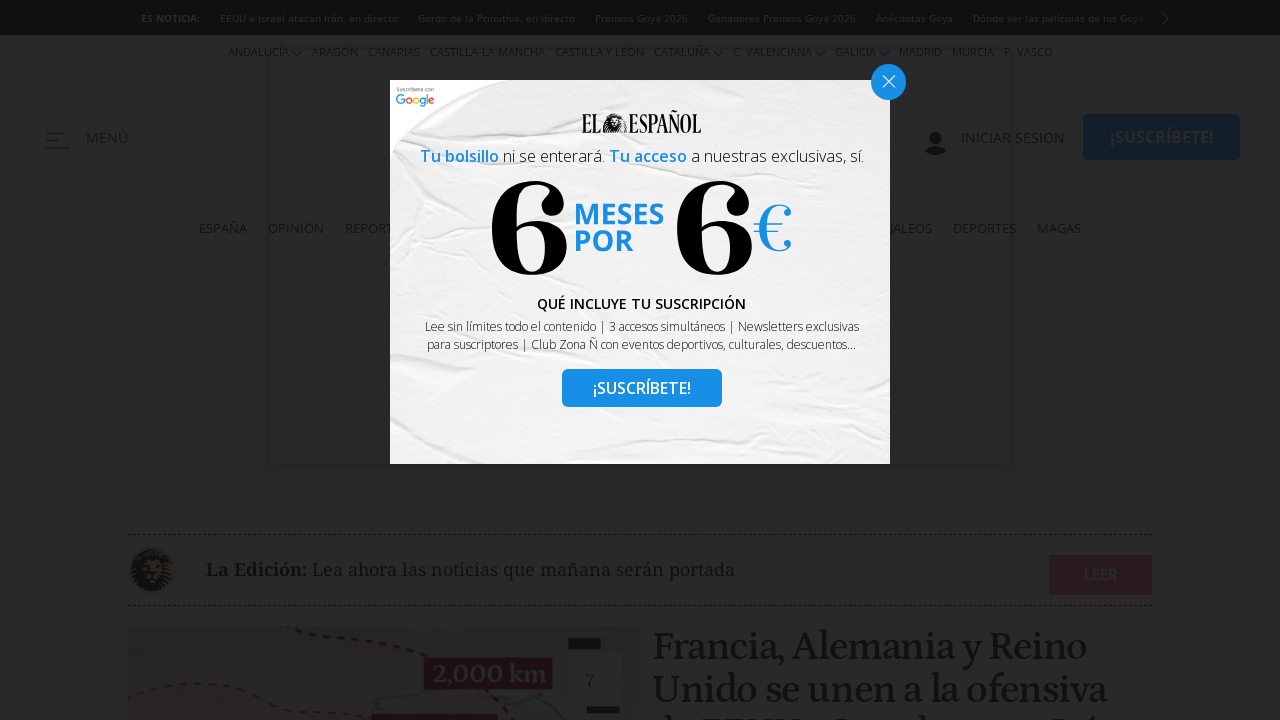